Tests drag and drop functionality by dragging an element and dropping it onto a target droppable area, then verifying the text changes from "Drop here" to "Dropped!"

Starting URL: https://jqueryui.com/resources/demos/droppable/default.html

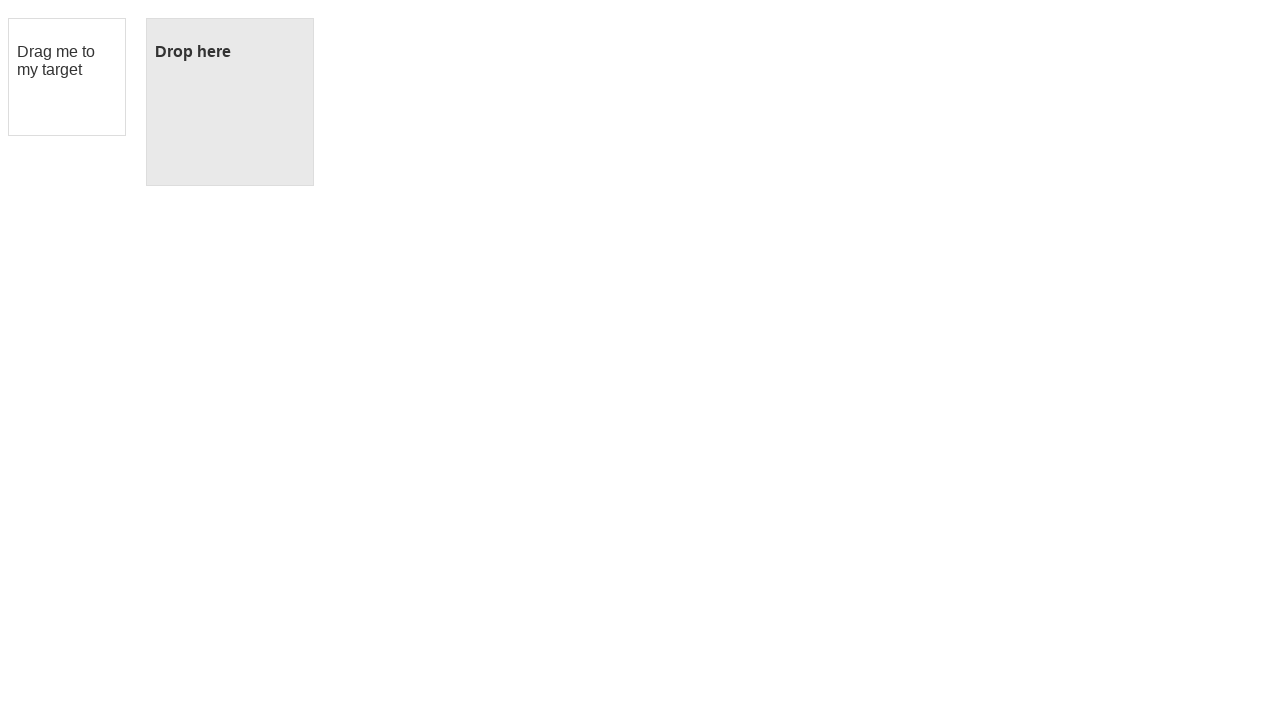

Verified drop box initial text is 'Drop here'
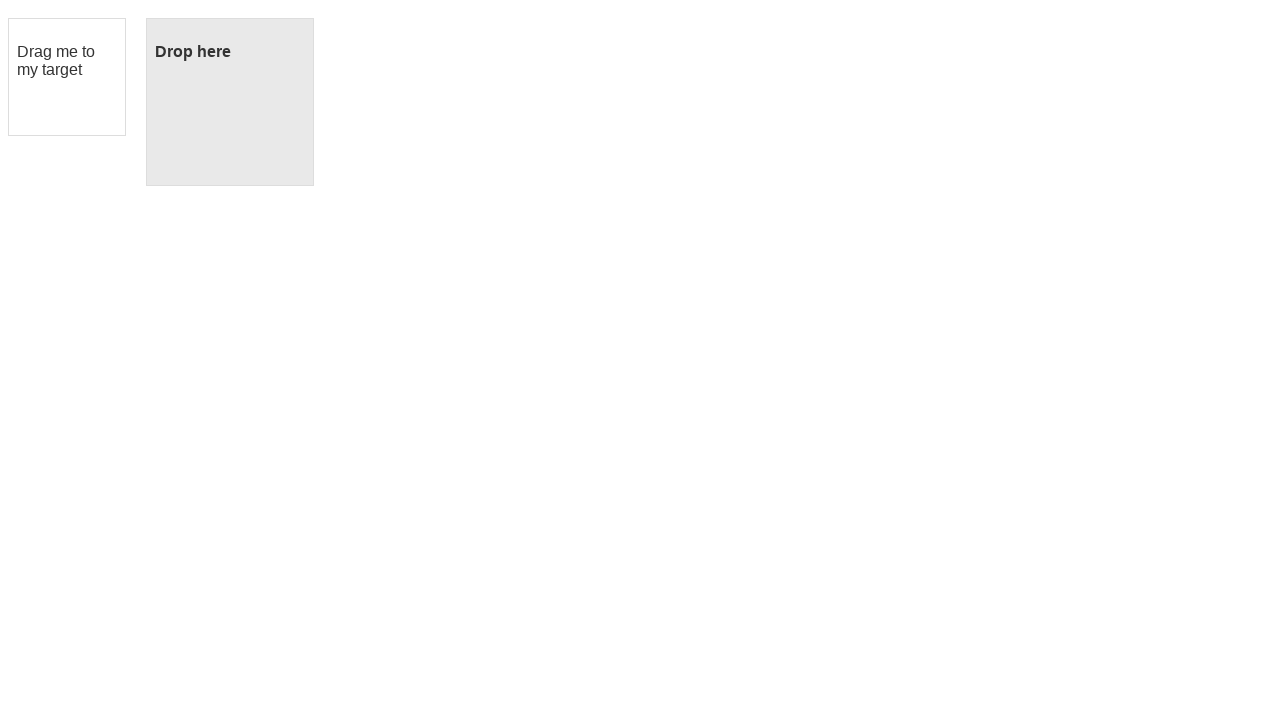

Dragged draggable element and dropped it onto the drop box at (230, 102)
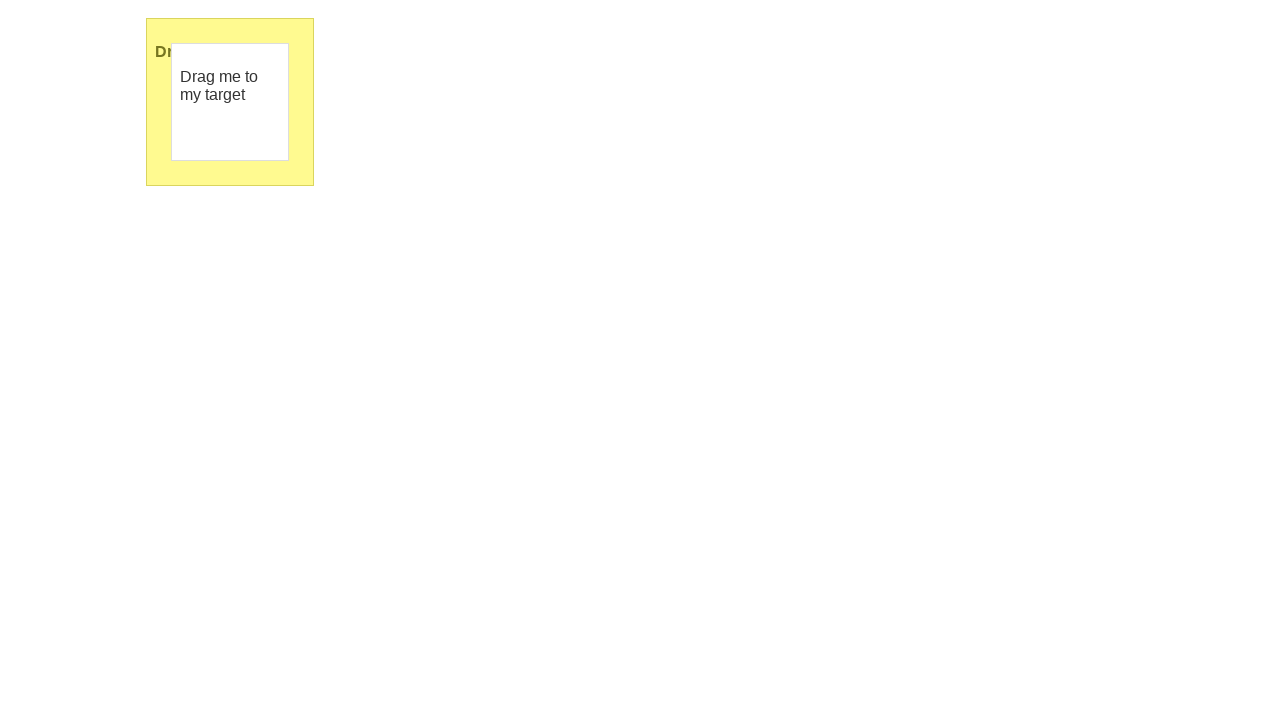

Verified drop box text changed to 'Dropped!' after drop action
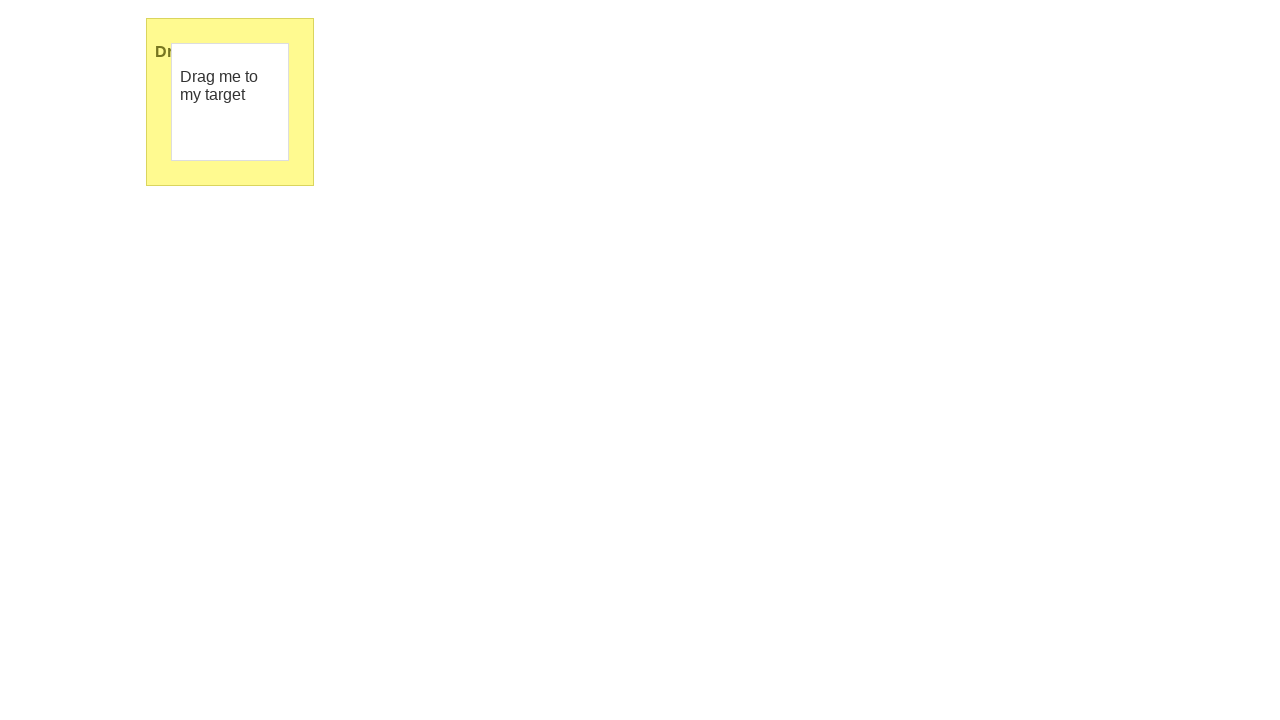

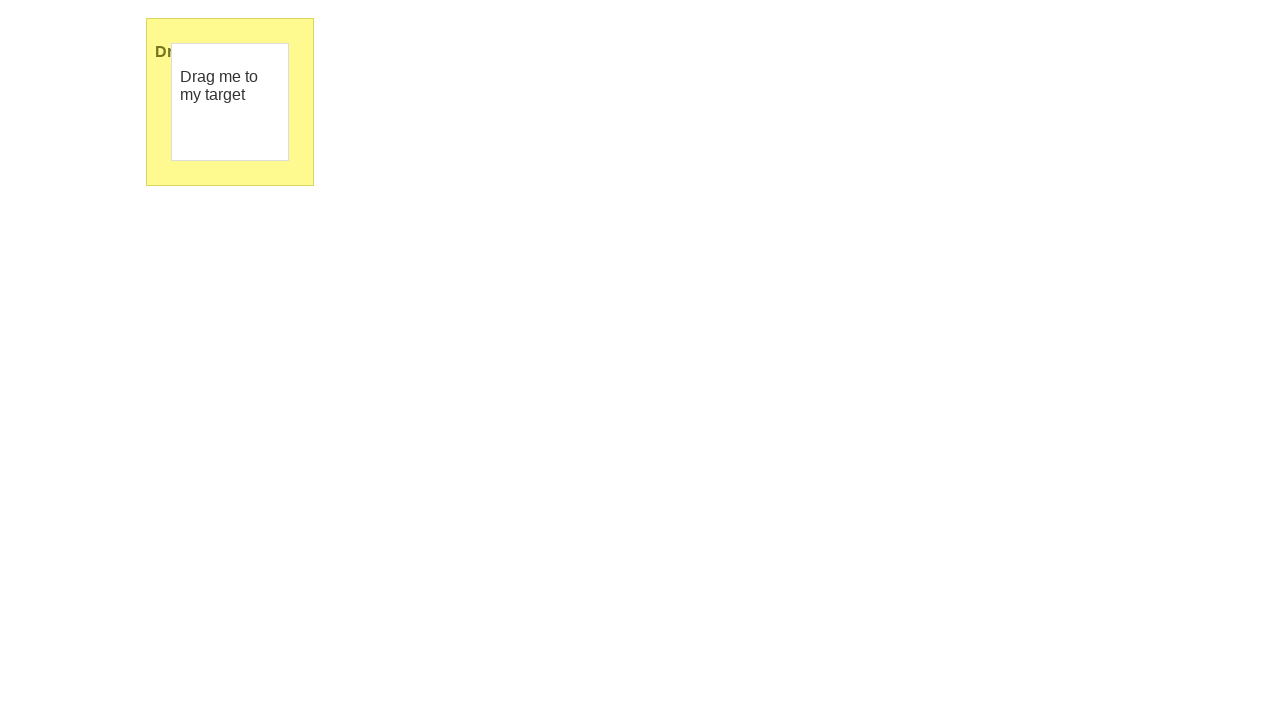